Tests nested frames navigation by clicking on the Nested Frames link, switching to the top frame, then the middle frame, and reading content from within the nested frame structure.

Starting URL: http://the-internet.herokuapp.com/

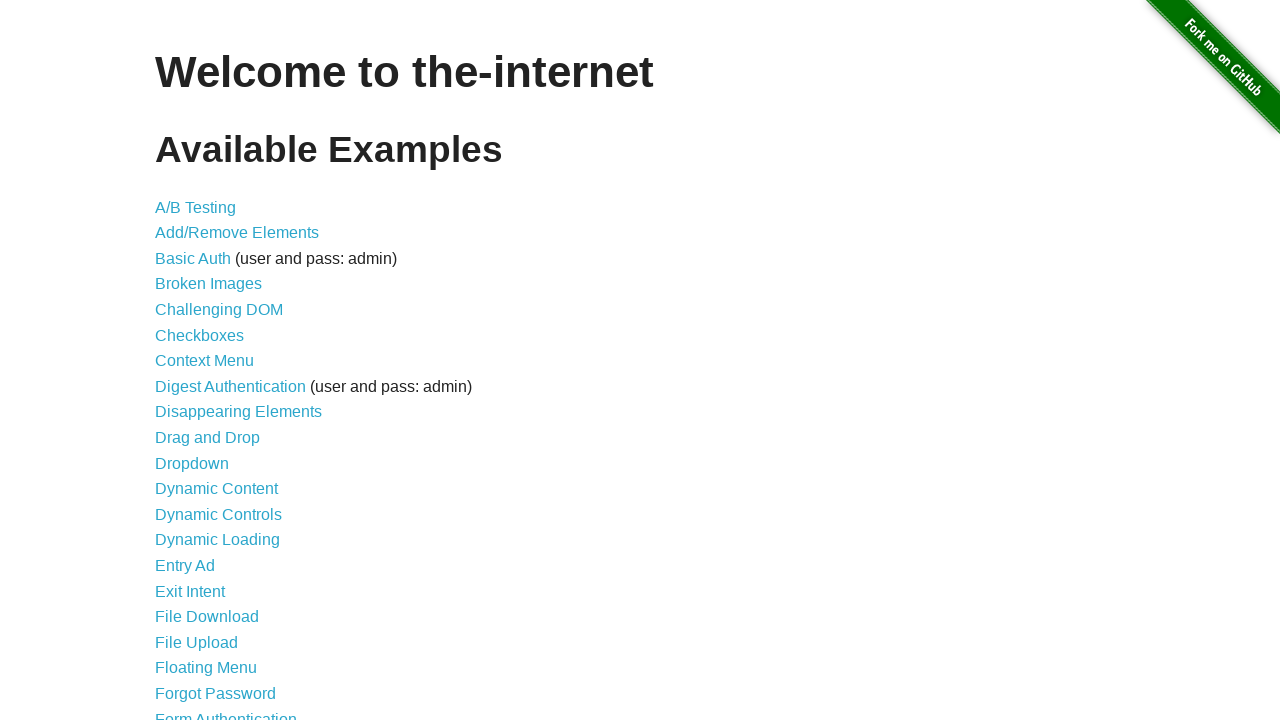

Clicked on Nested Frames link at (210, 395) on text=Nested Frames
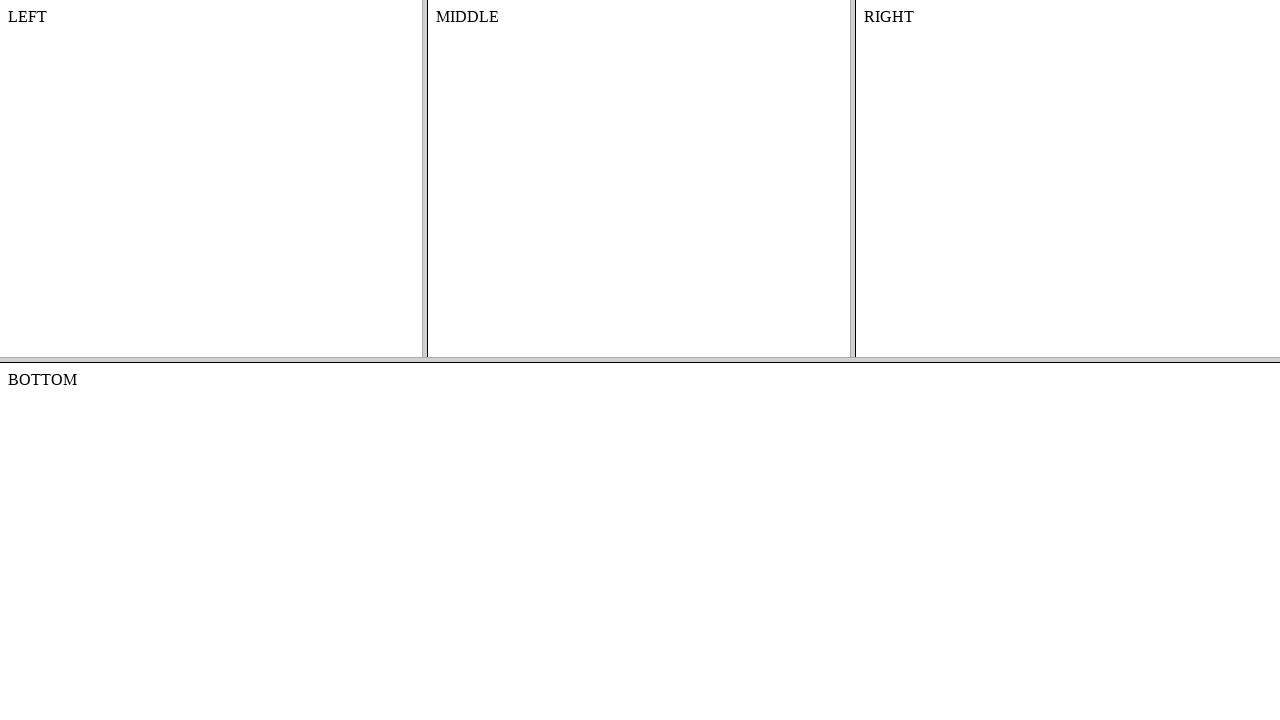

Located top frame with name 'frame-top'
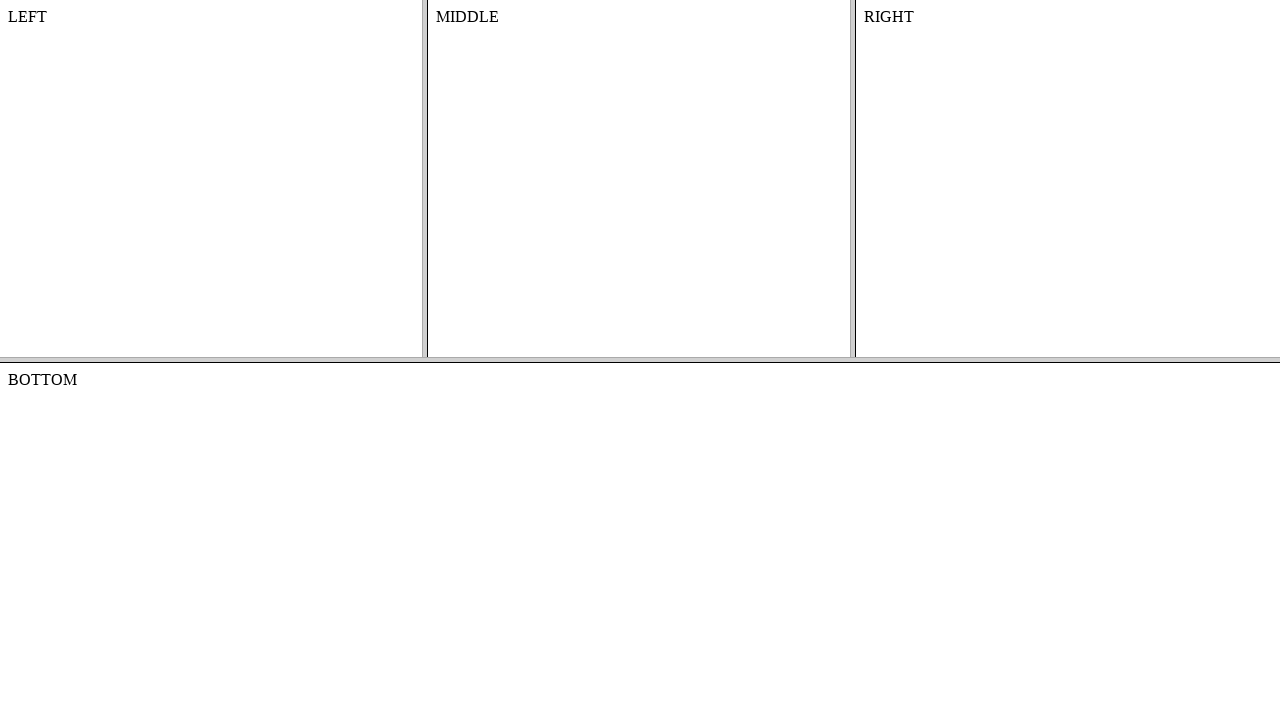

Located middle frame within top frame with name 'frame-middle'
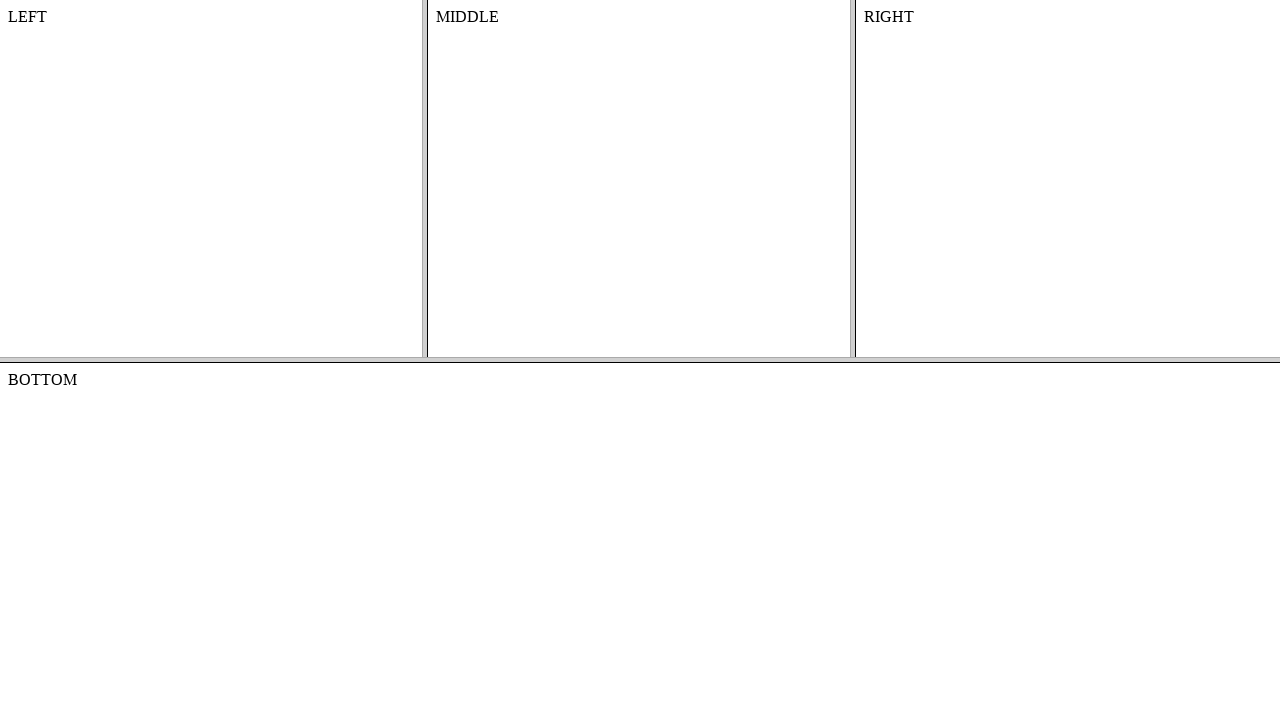

Content element in nested frame is visible
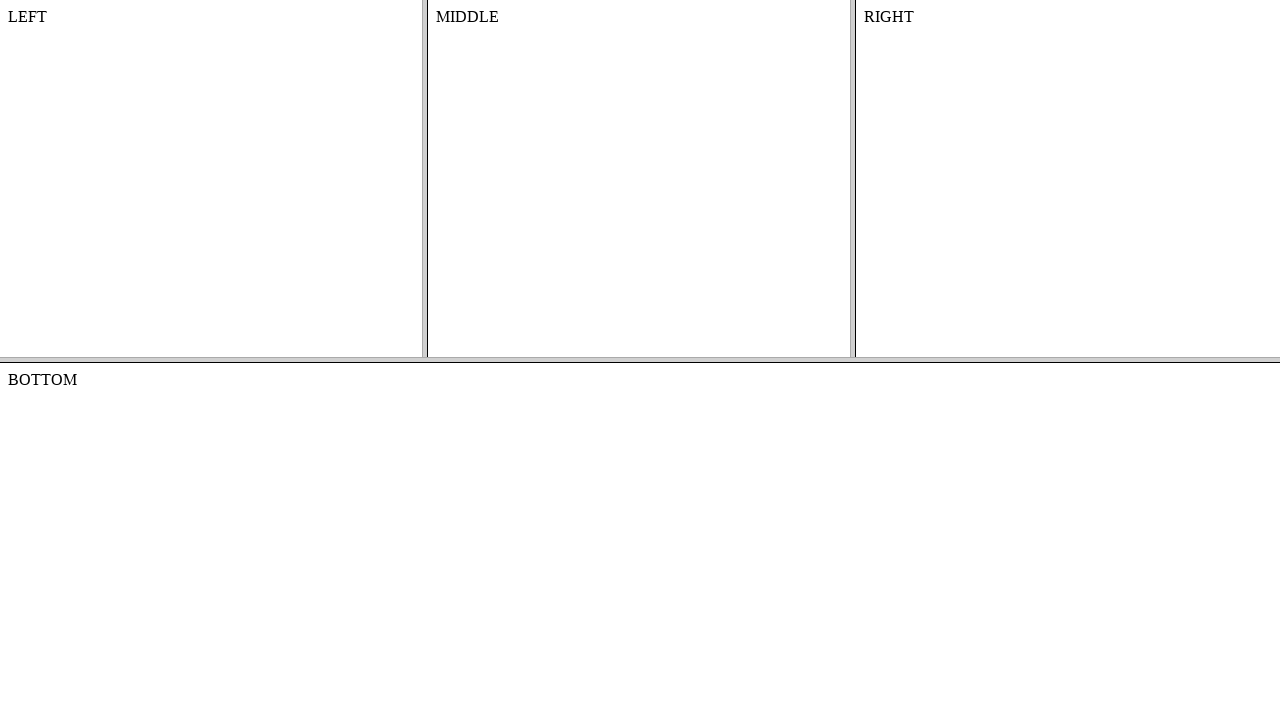

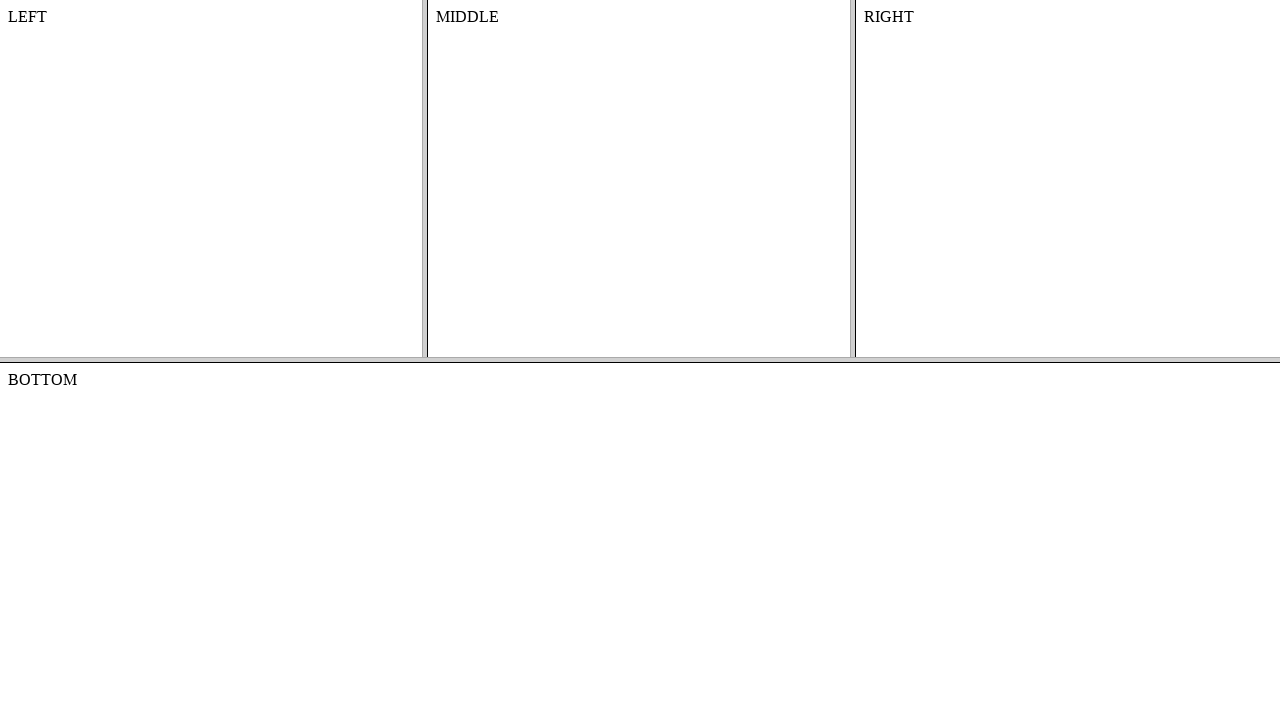